Tests page scrolling functionality by navigating to the Selenium downloads page and scrolling down the page using JavaScript execution.

Starting URL: https://www.selenium.dev/downloads/

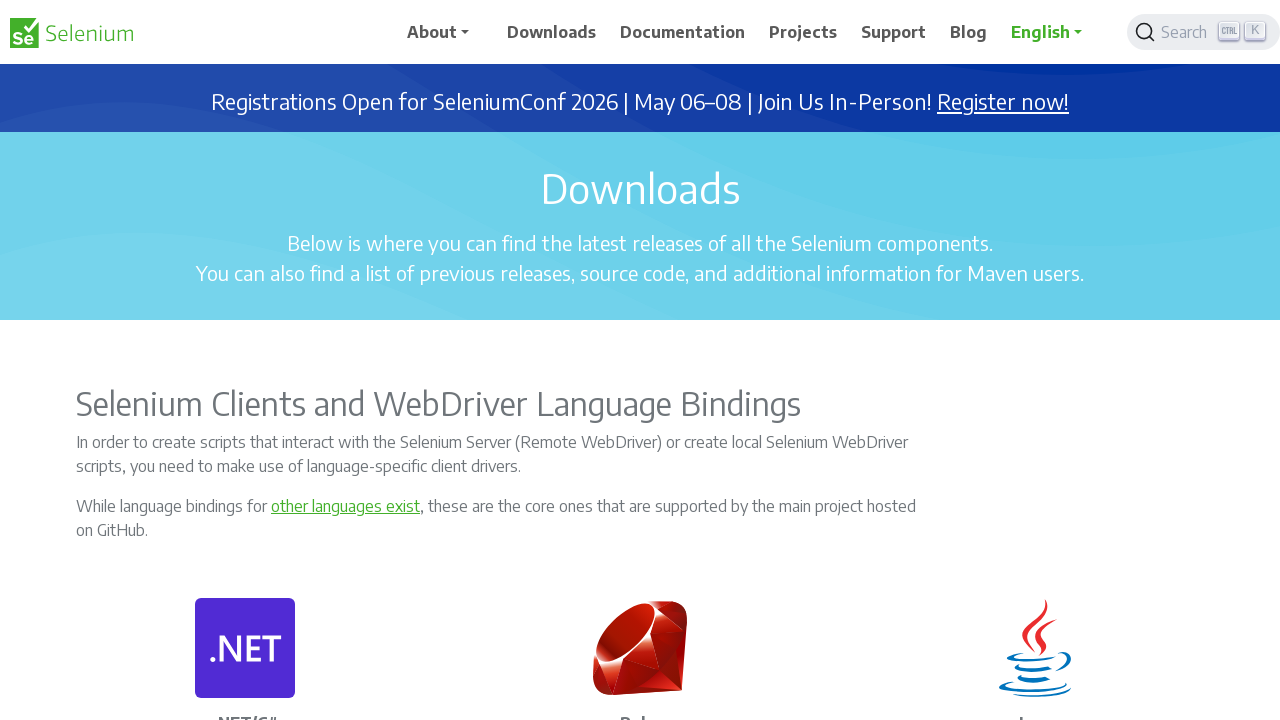

Navigated to Selenium downloads page
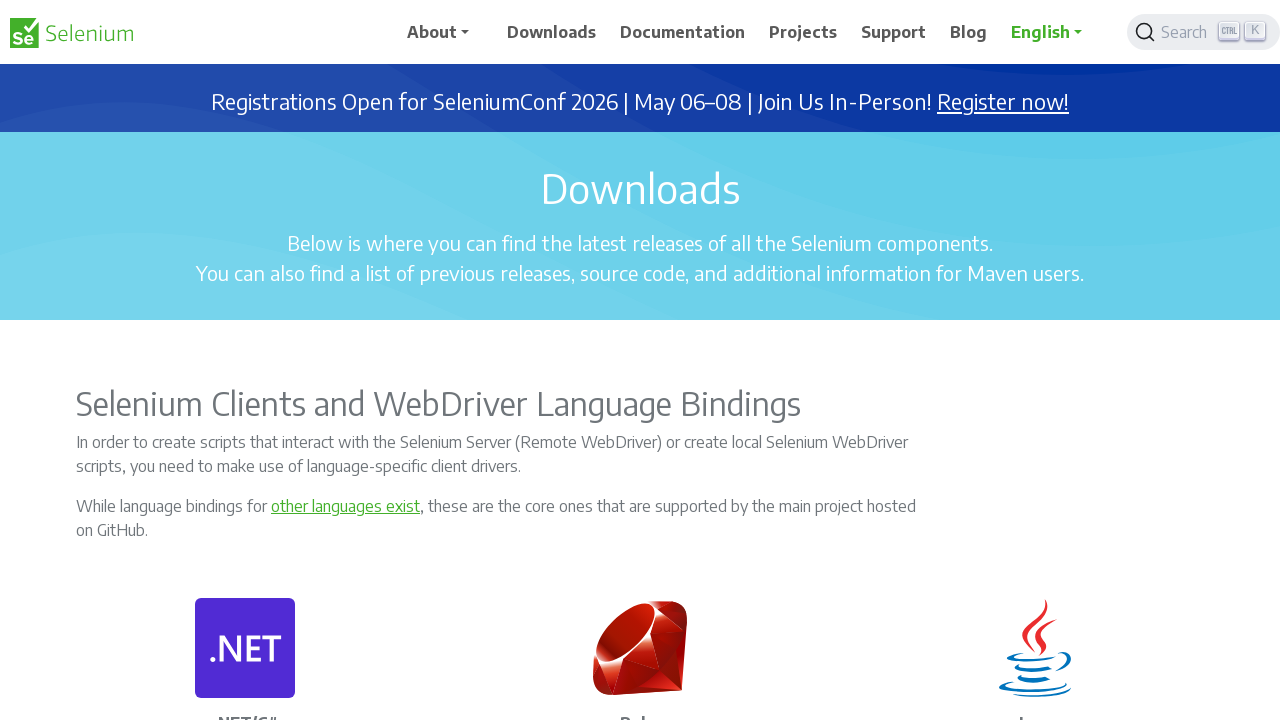

Scrolled down the page by 5000 pixels using JavaScript
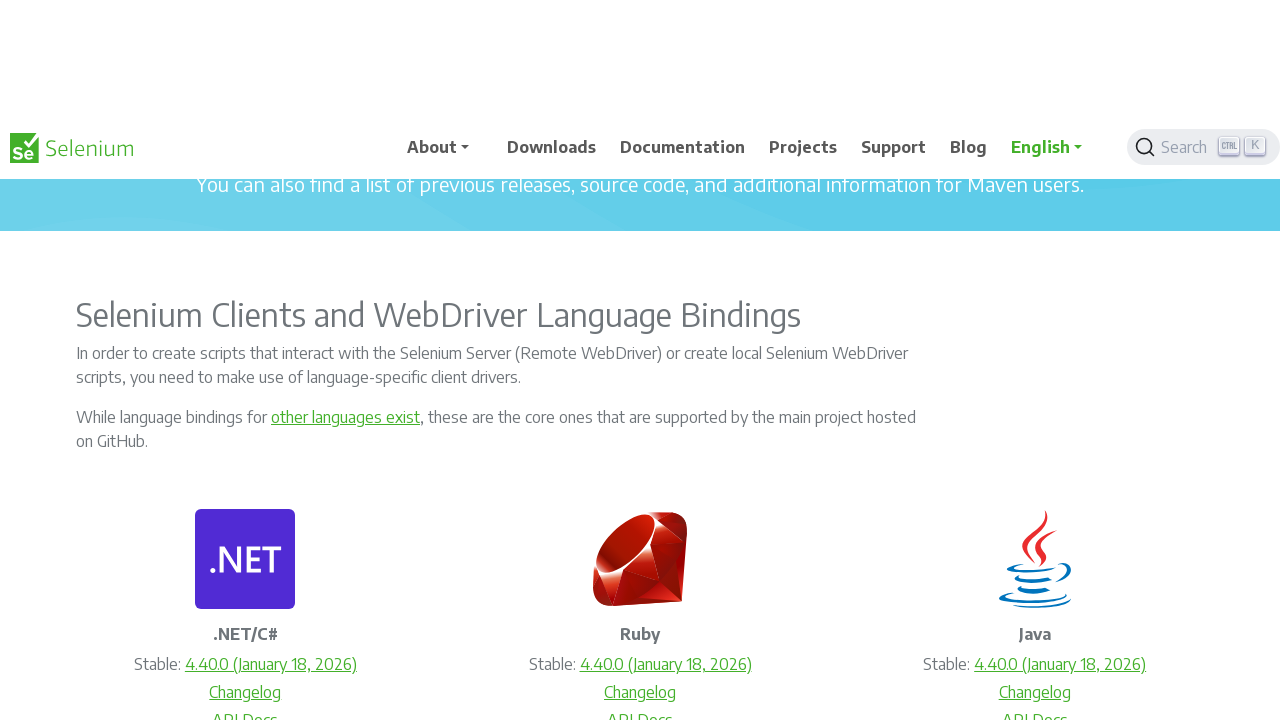

Waited 1000ms to observe the scroll effect
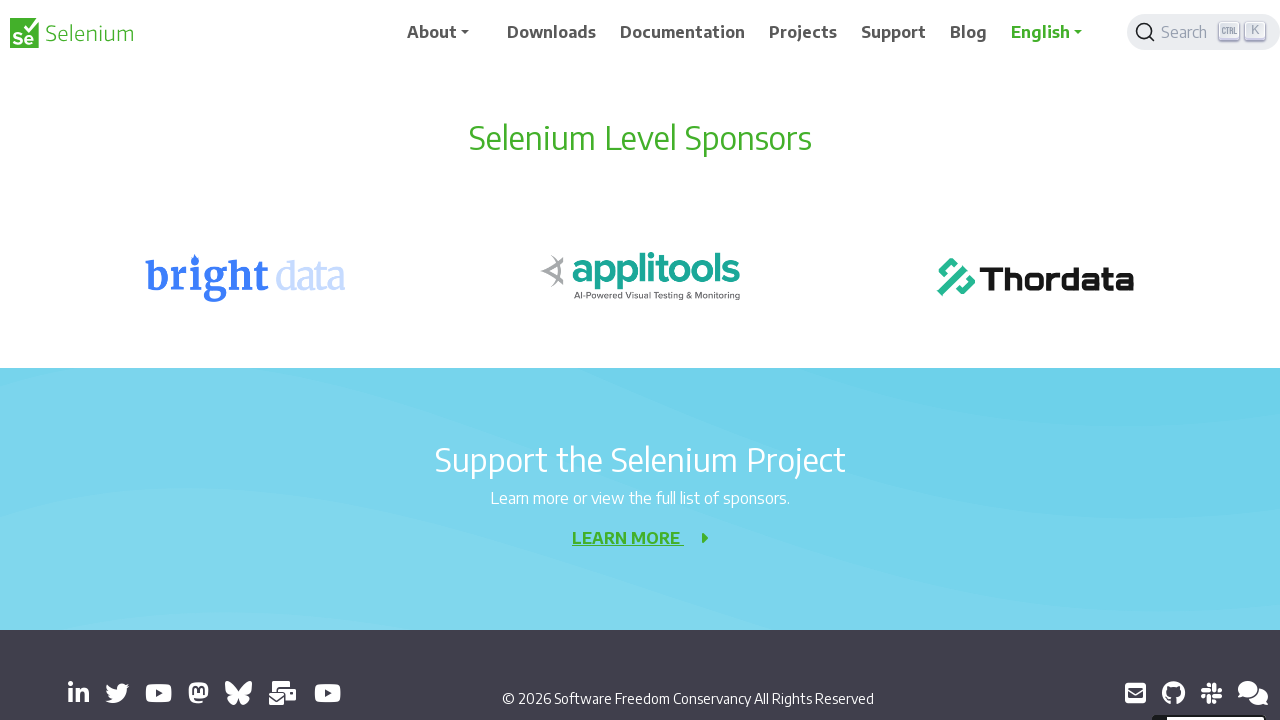

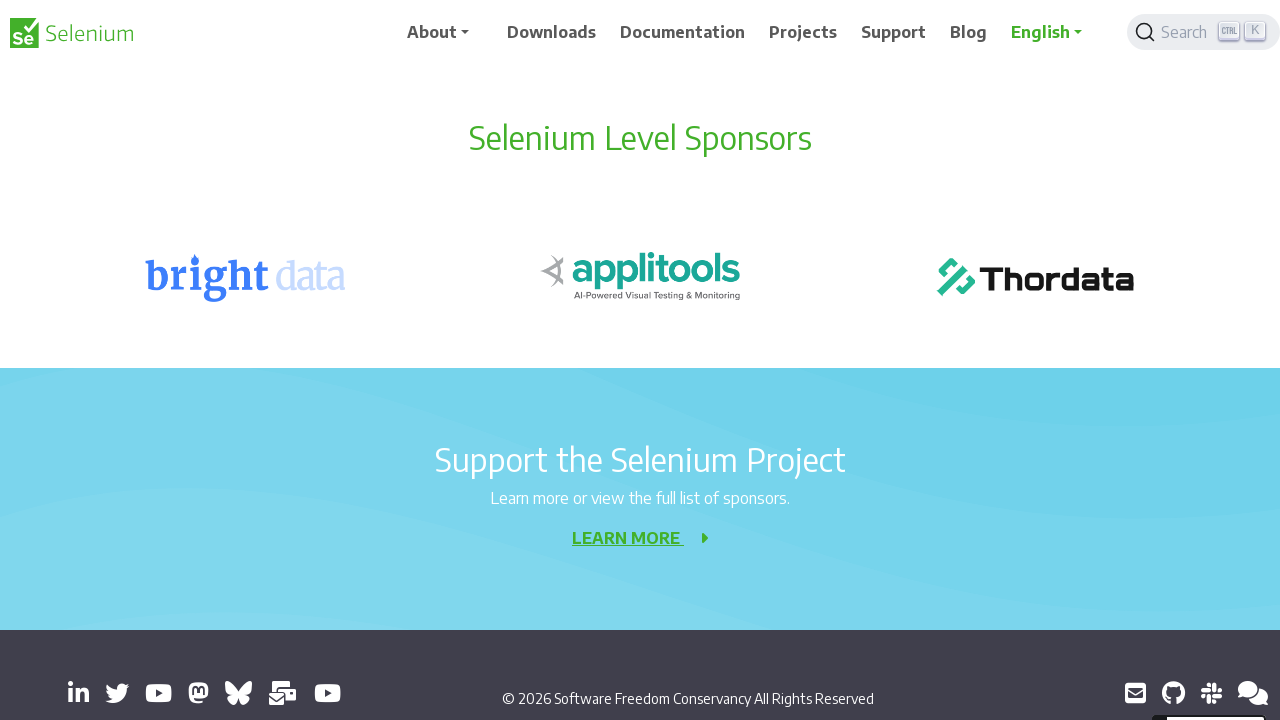